Navigates to a blog and clicks on the 'Express' label link to filter posts by that category

Starting URL: https://annotationz.blogspot.com/

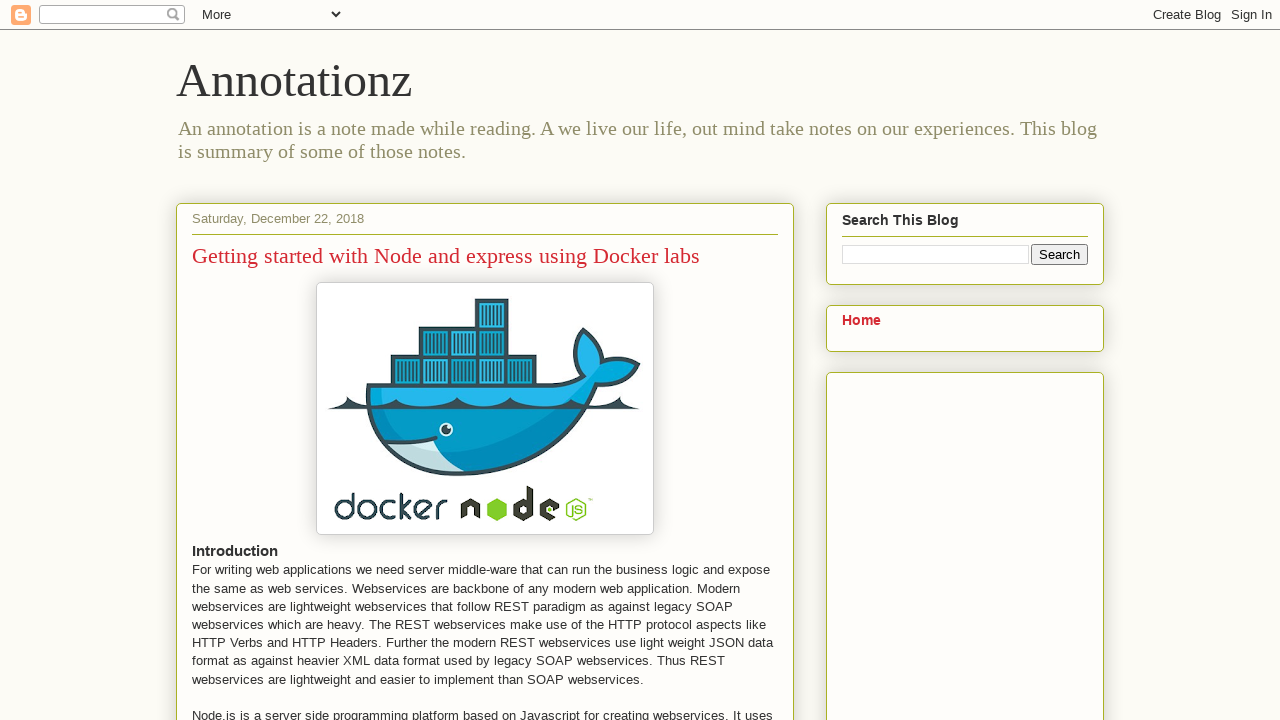

Clicked on the 'Express' label link to filter posts by that category at (310, 360) on xpath=//a[contains(@href, '/search/label/Express')]
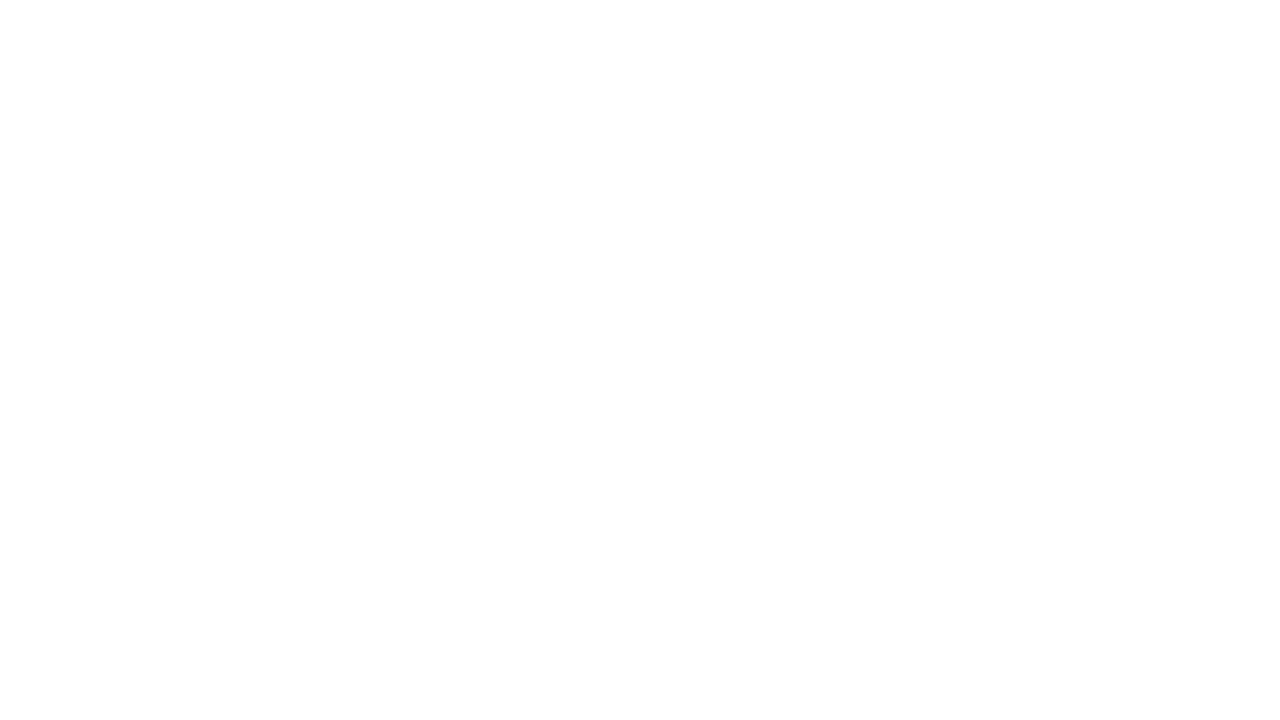

Waited for filtered page to load (networkidle)
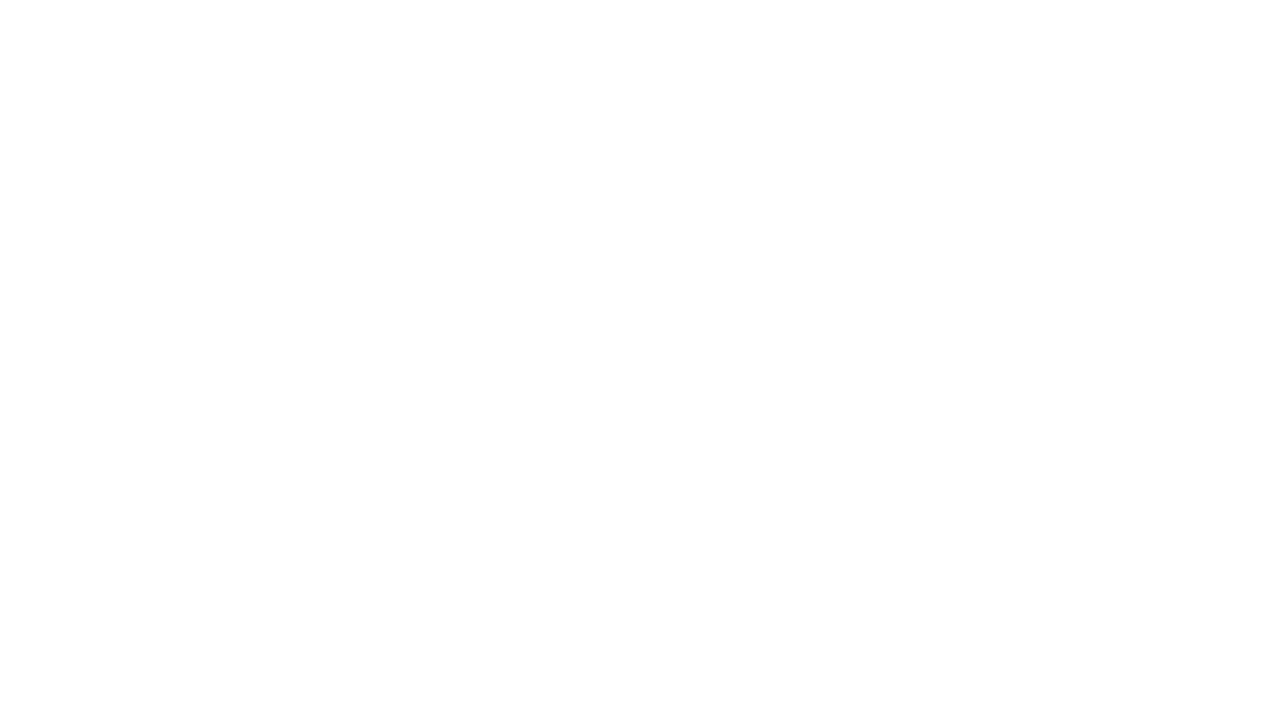

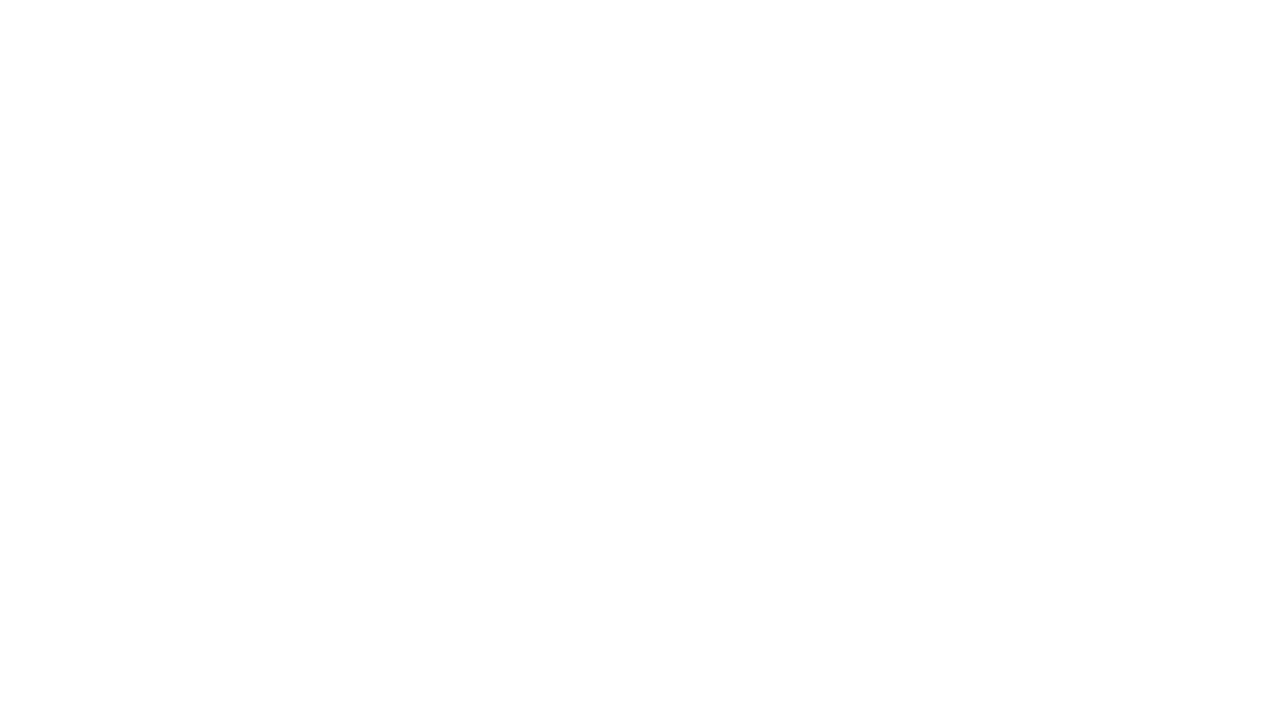